Navigates to a CSDN blog page and verifies that article links are present on the page

Starting URL: https://blog.csdn.net/lzw_java?type=blog

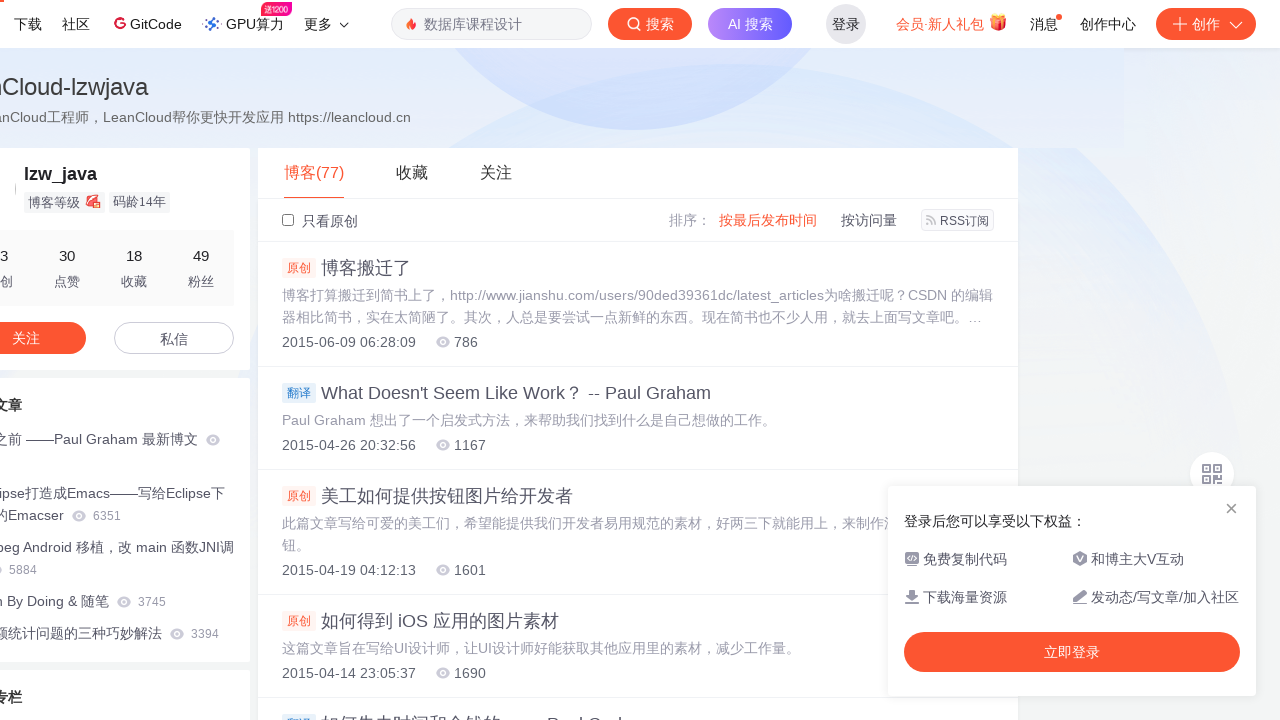

Navigated to CSDN blog page for lzw_java
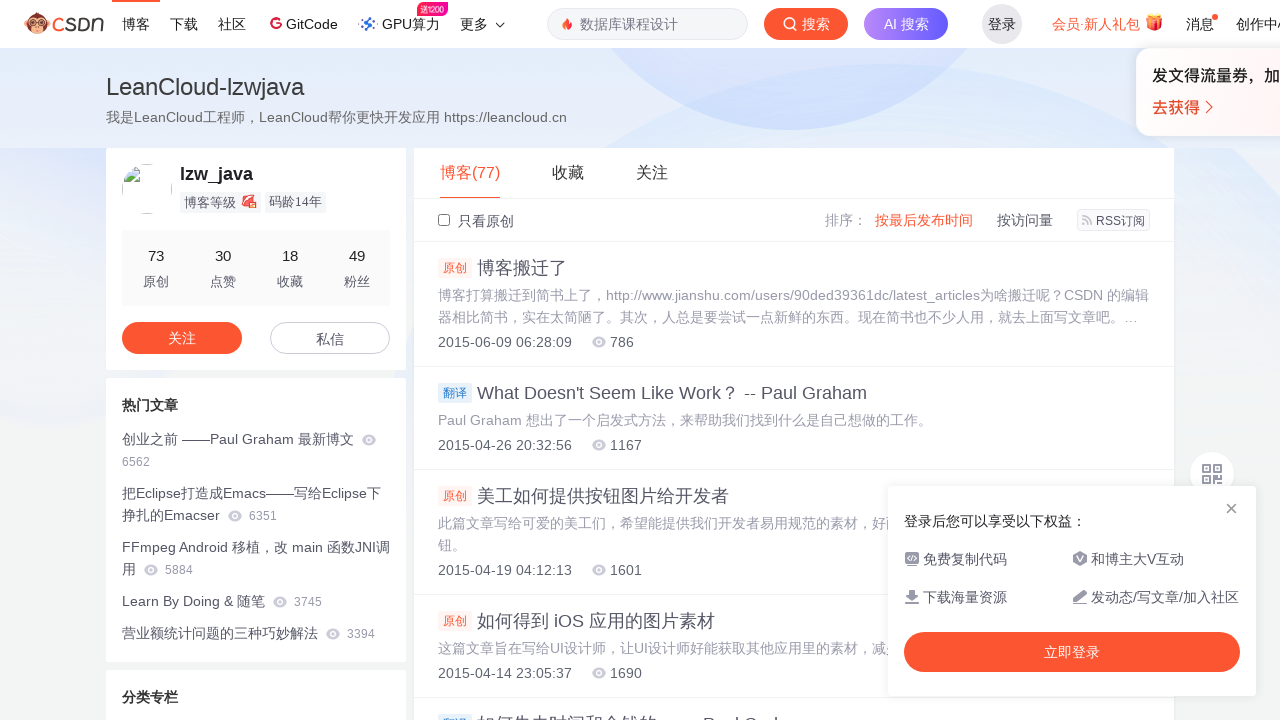

Waited for page links to load
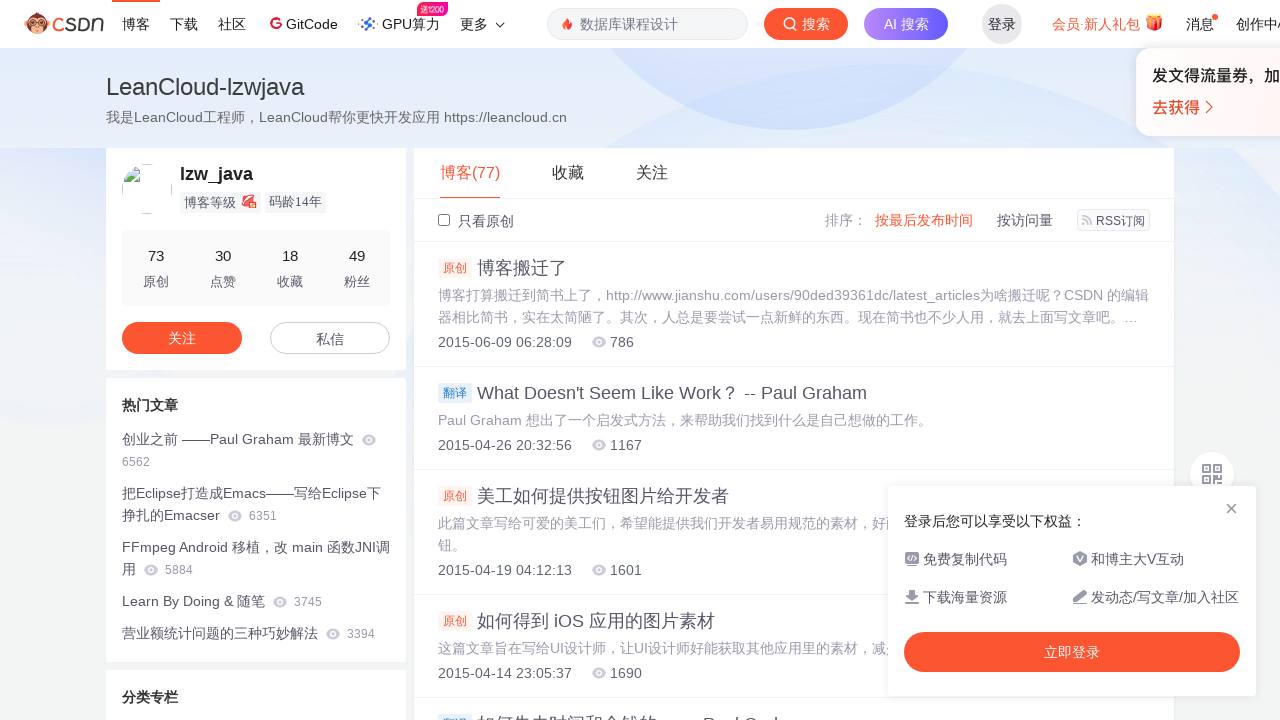

Verified that article links from blog.csdn.net are present on the page
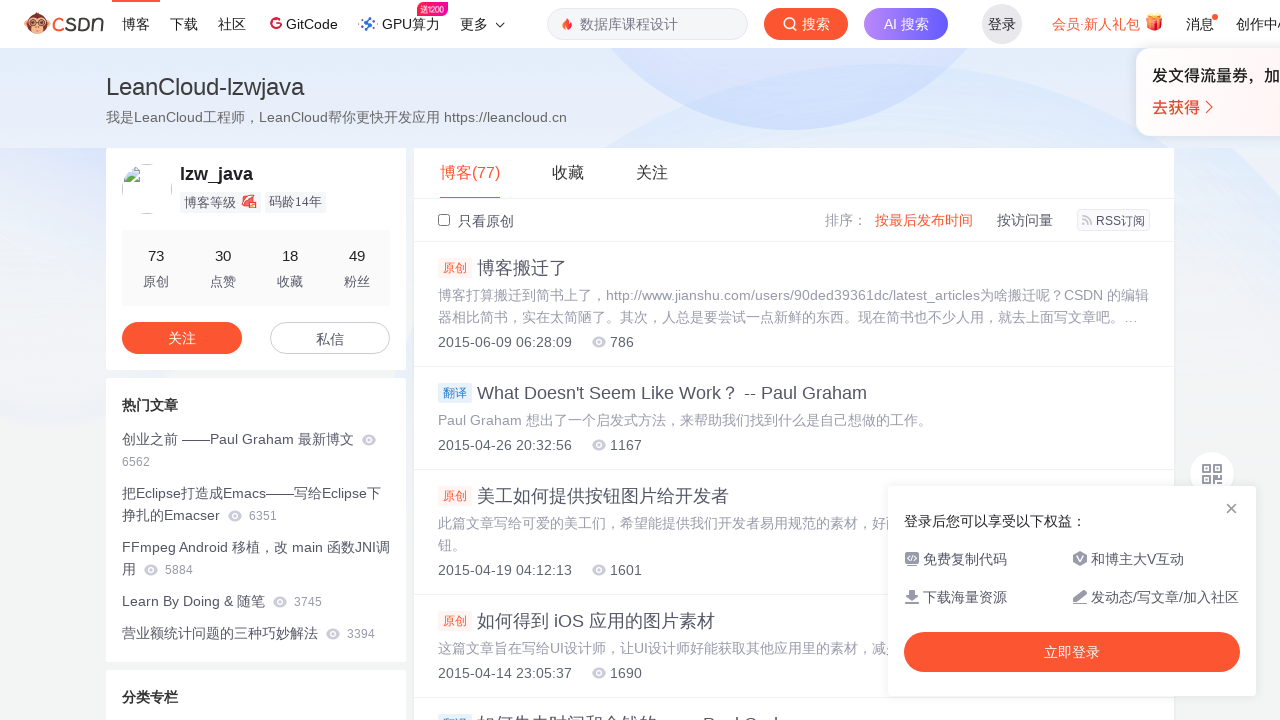

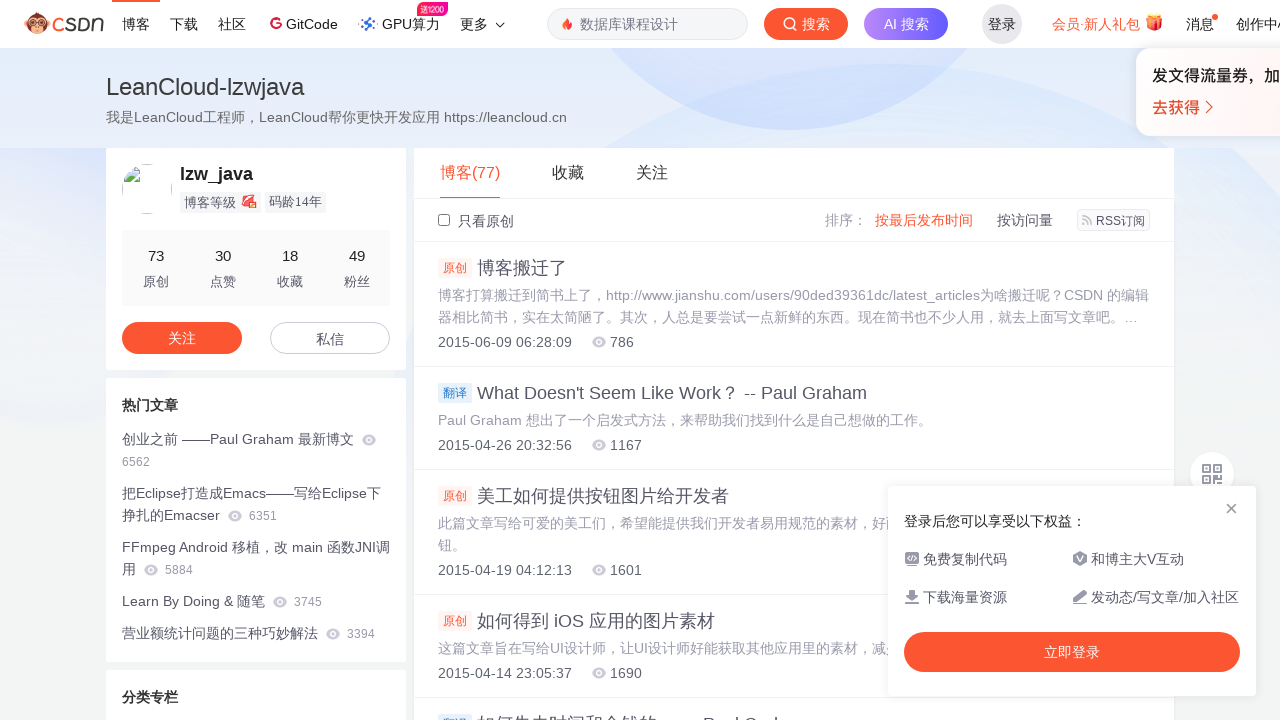